Tests search functionality on CSDN by entering "百度" (Baidu) in the search input and clicking the search button

Starting URL: https://www.csdn.net

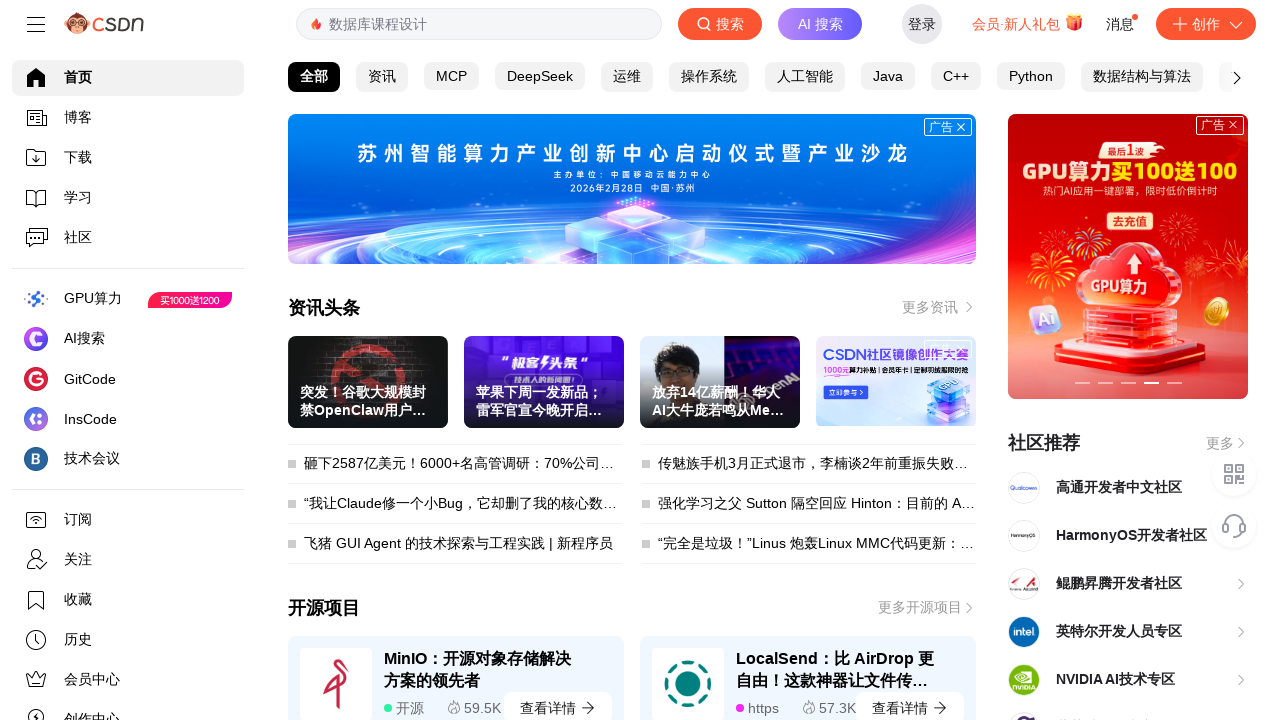

Filled search input with '百度' (Baidu) on //*[@id="toolbar-search-input"]
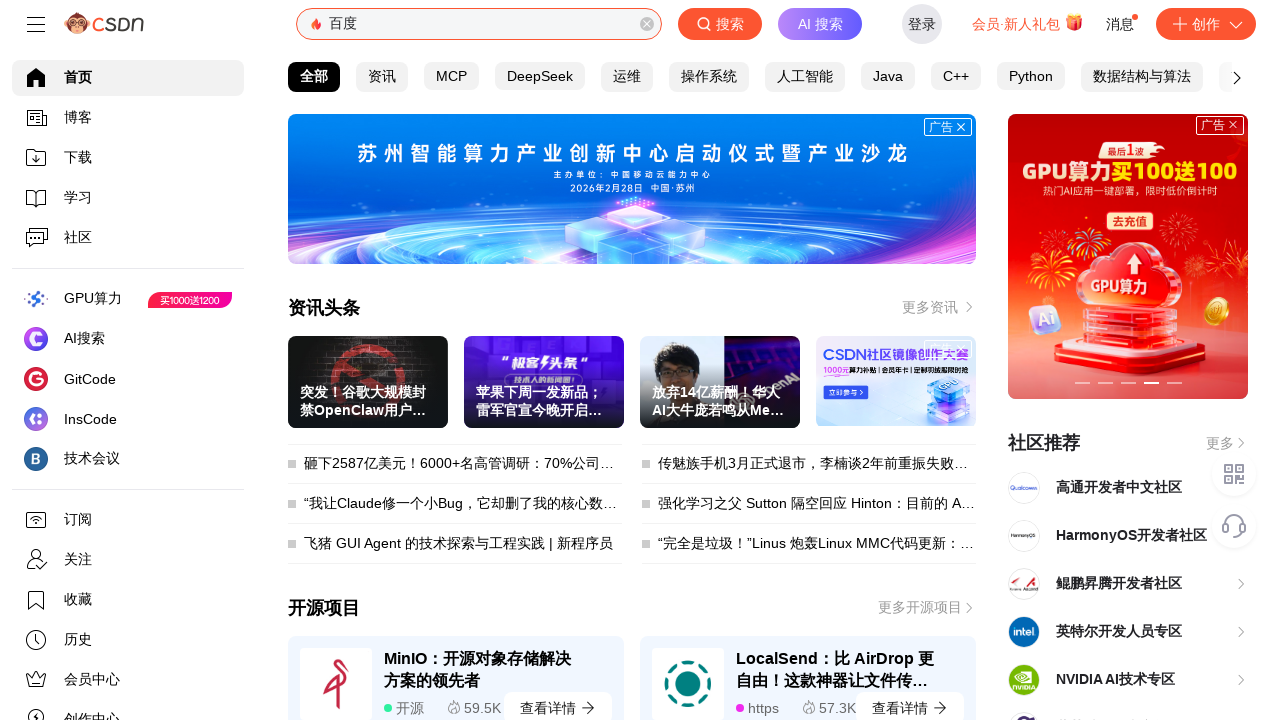

Clicked search button to initiate search at (720, 24) on xpath=//*[@id="toolbar-search-button"]
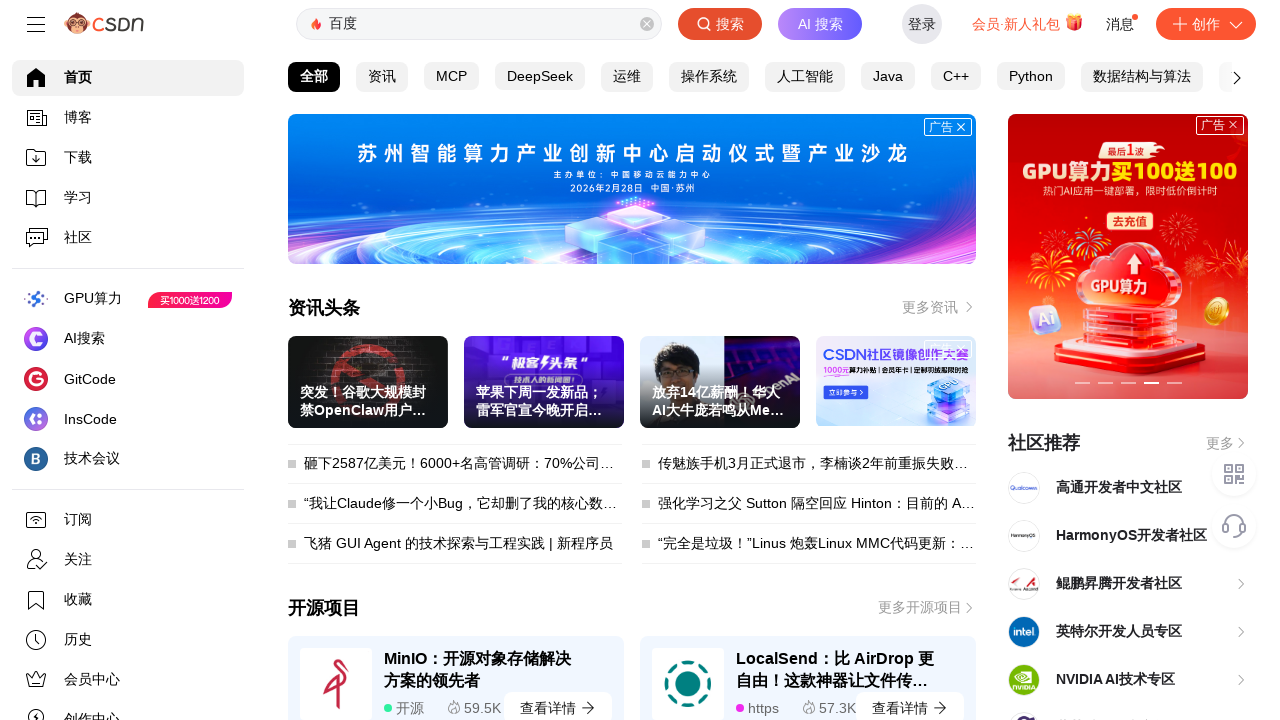

Search results loaded successfully
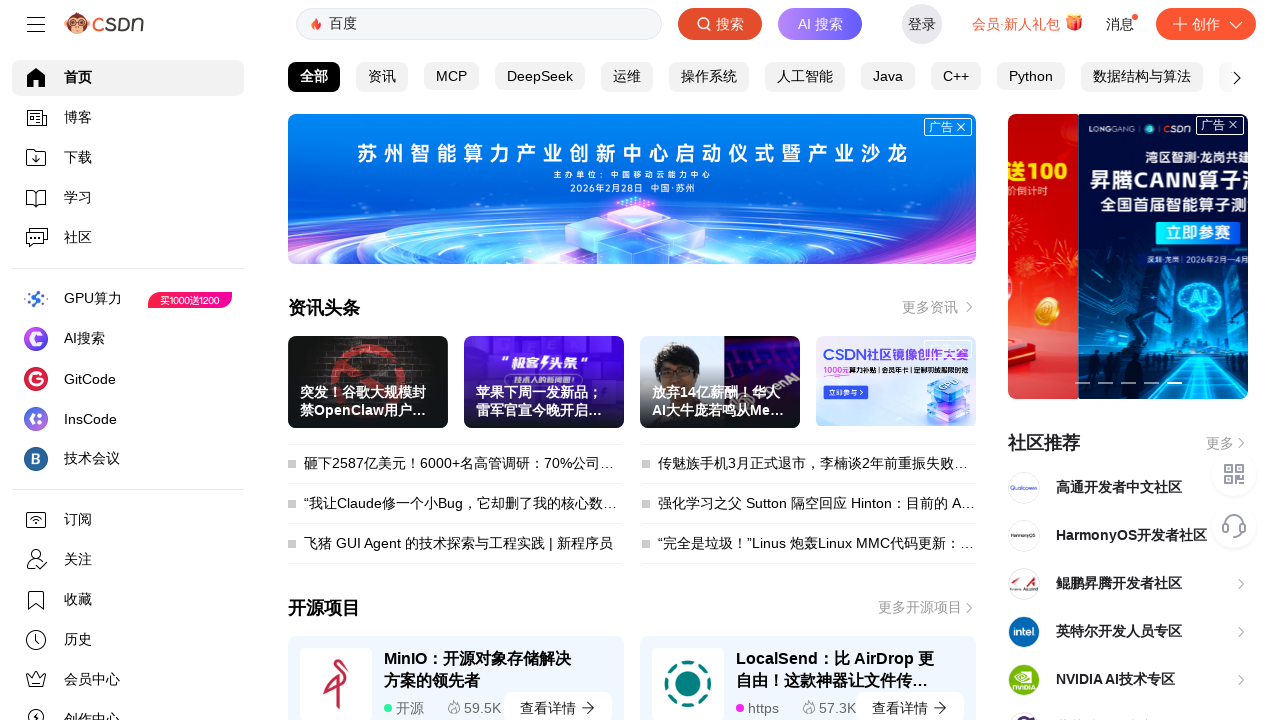

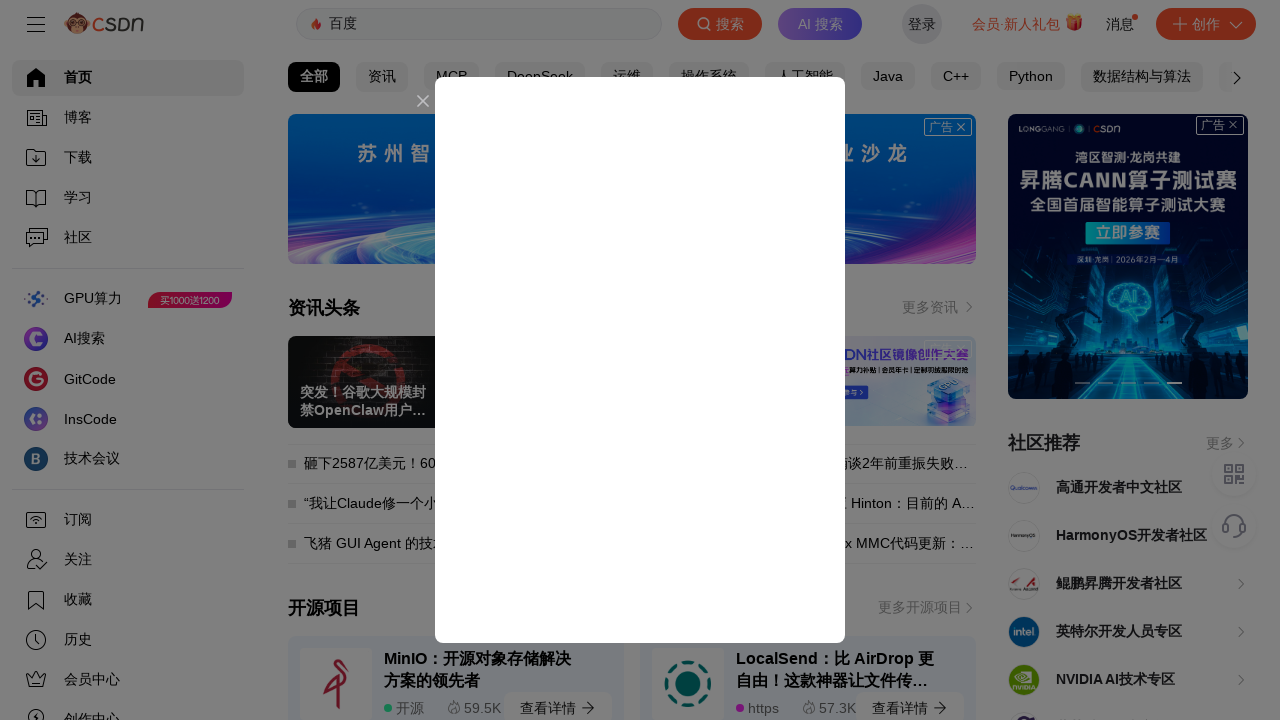